Tests valid registration flow on a food delivery app by filling out all required fields with valid data and selecting bike as the delivery method

Starting URL: https://buger-eats.vercel.app/

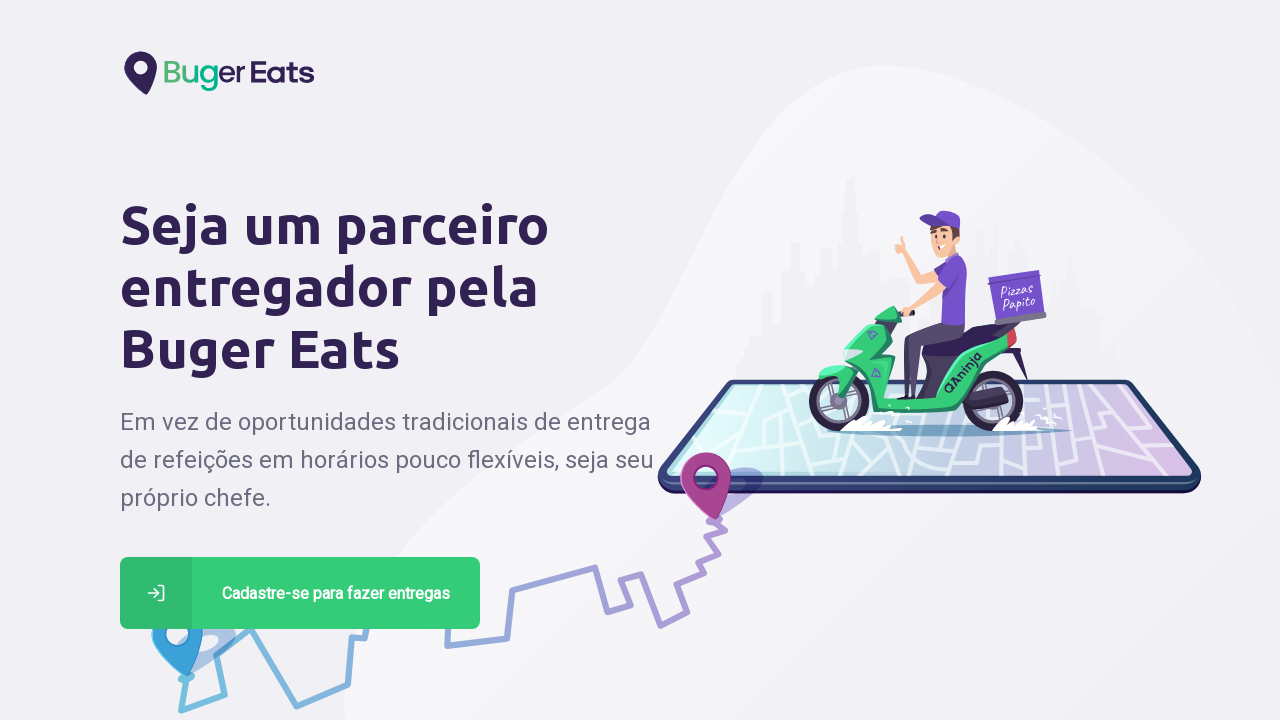

Clicked register button on home page at (300, 593) on xpath=//*[@id='page-home']/div/main/a
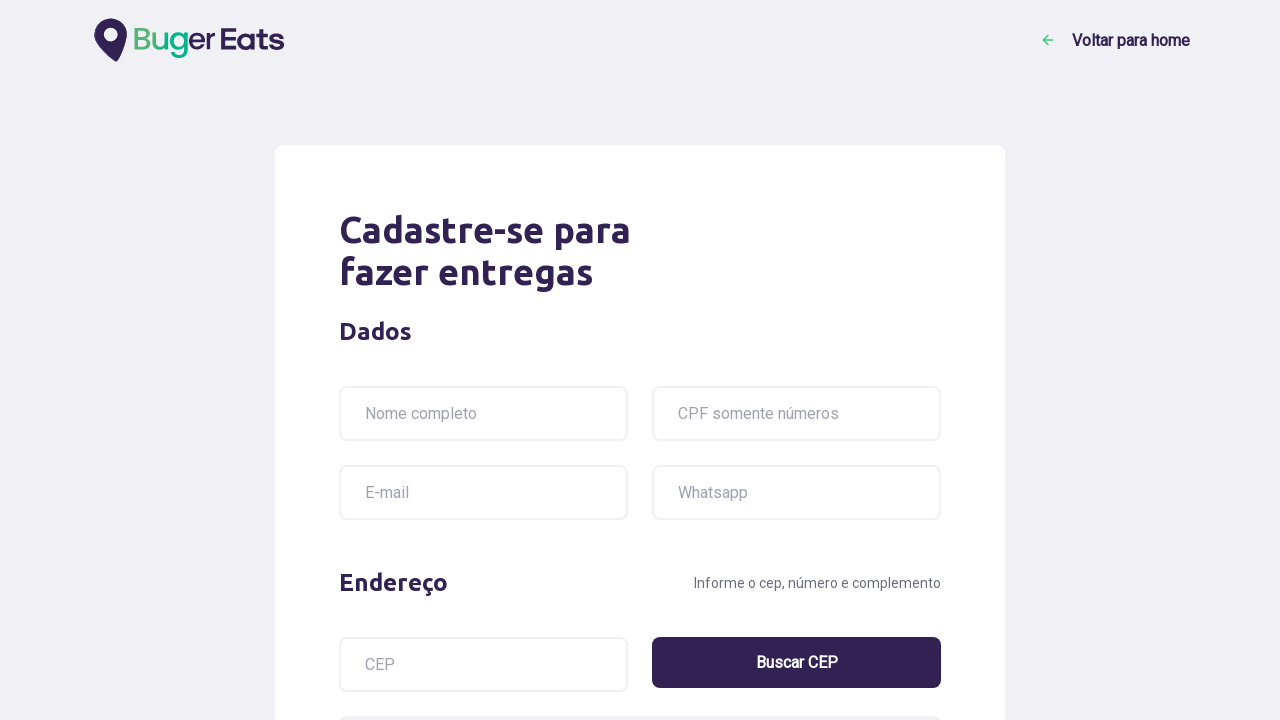

Filled name field with 'Maria Santos' on input[name='name']
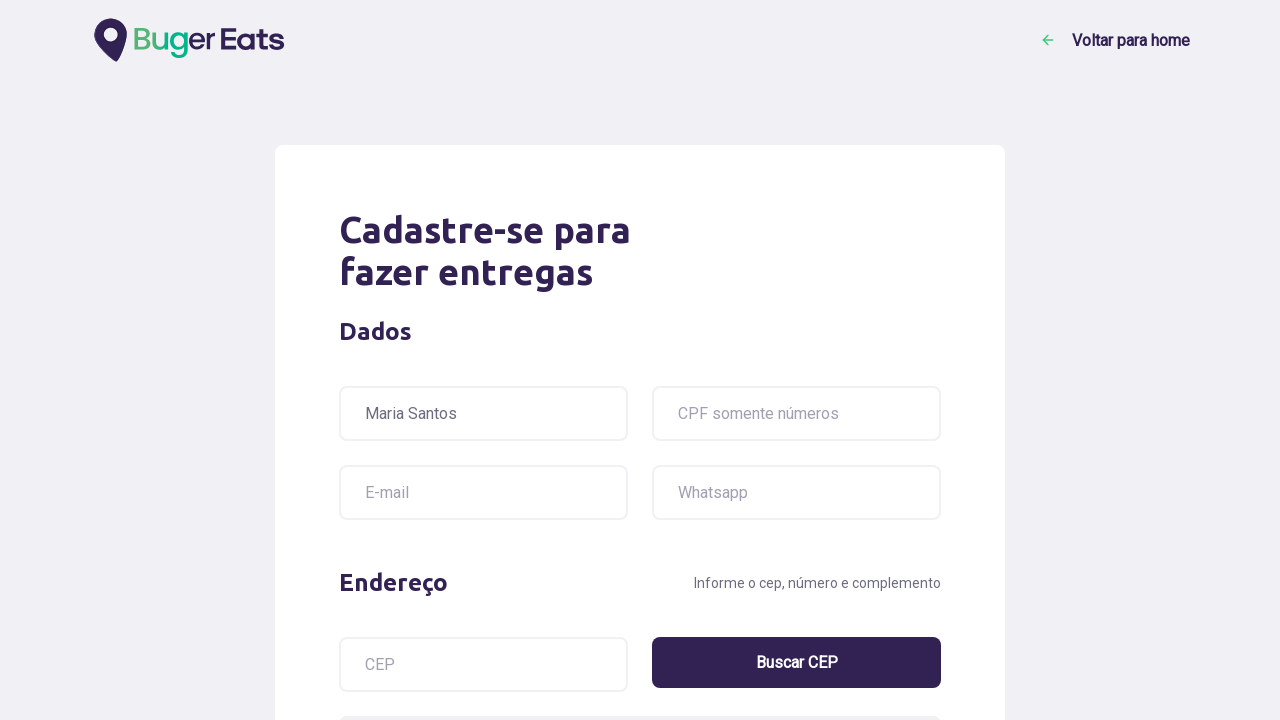

Filled CPF field with '57528767026' on input[name='cpf']
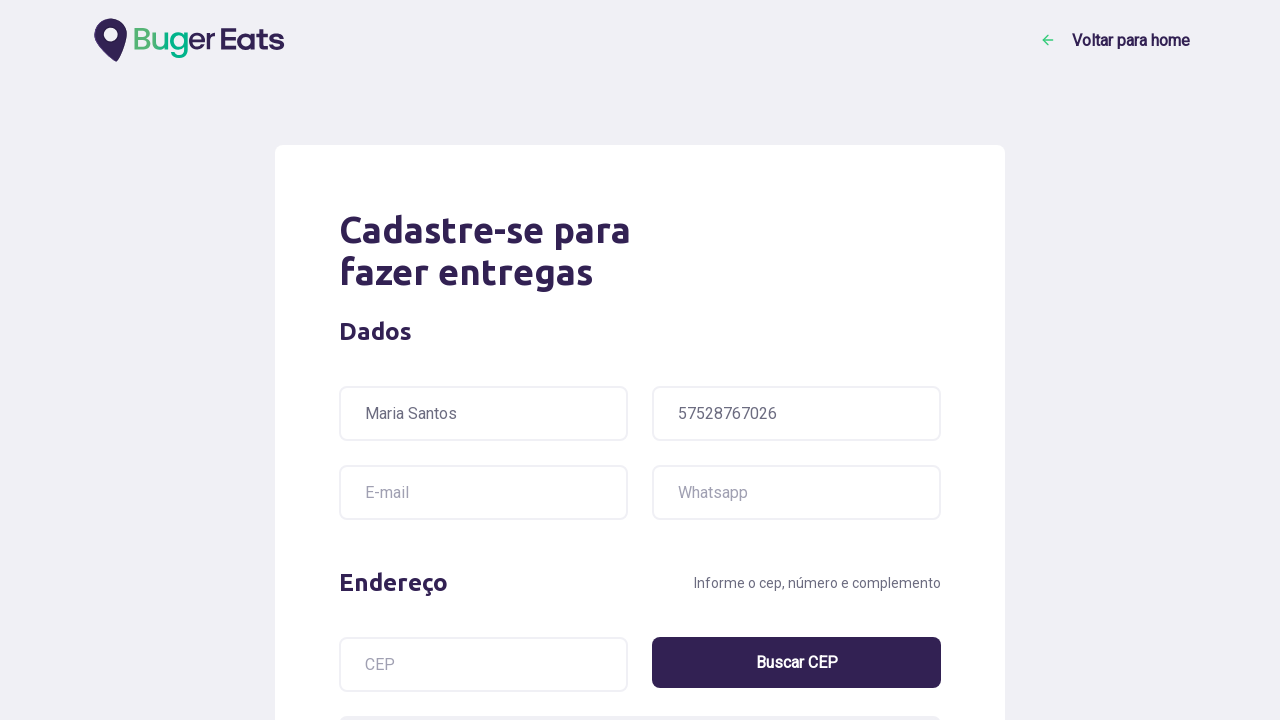

Filled email field with 'maria.santos@example.com' on input[name='email']
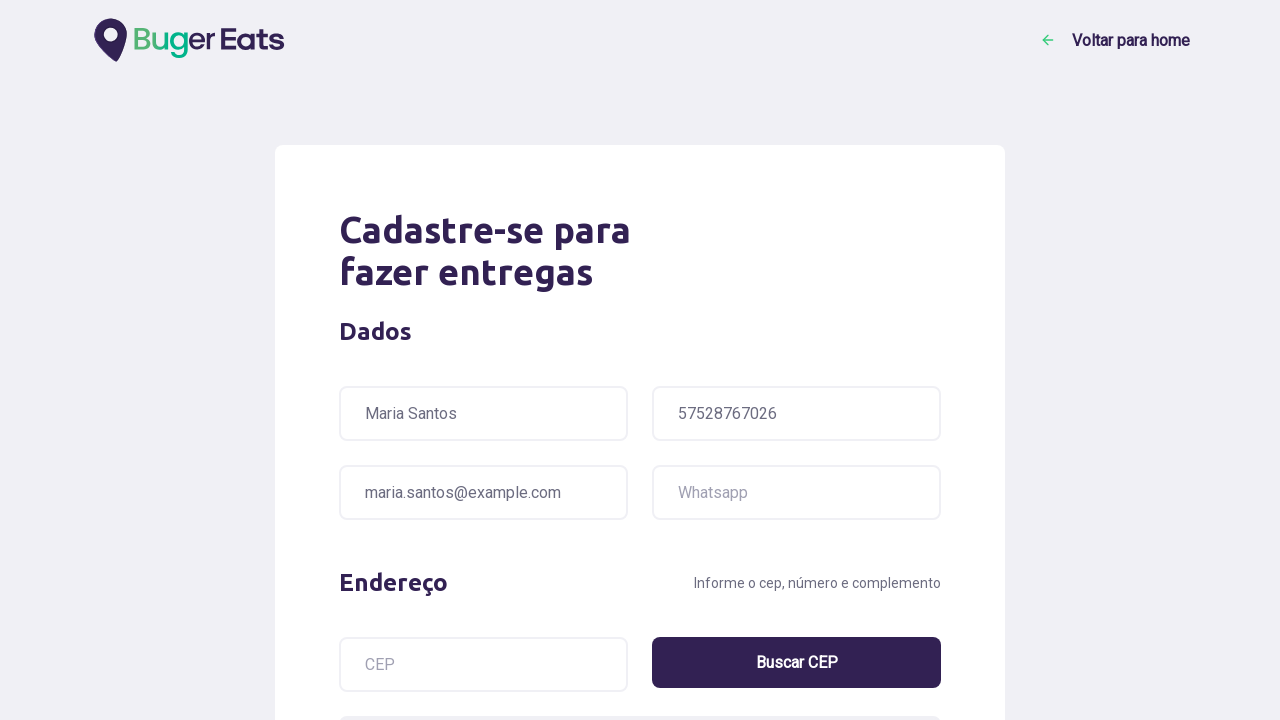

Filled WhatsApp field with '8499887766' on input[name='whatsapp']
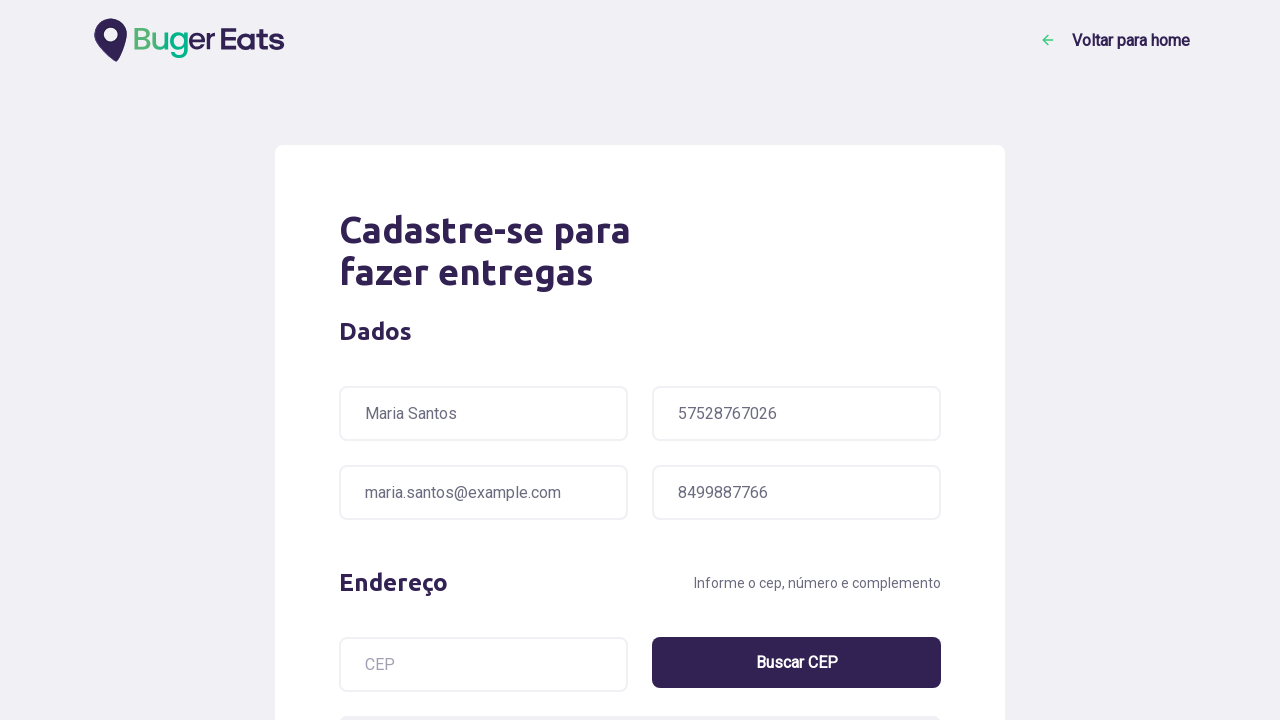

Filled postal code field with '59139-160' on input[name='postalcode']
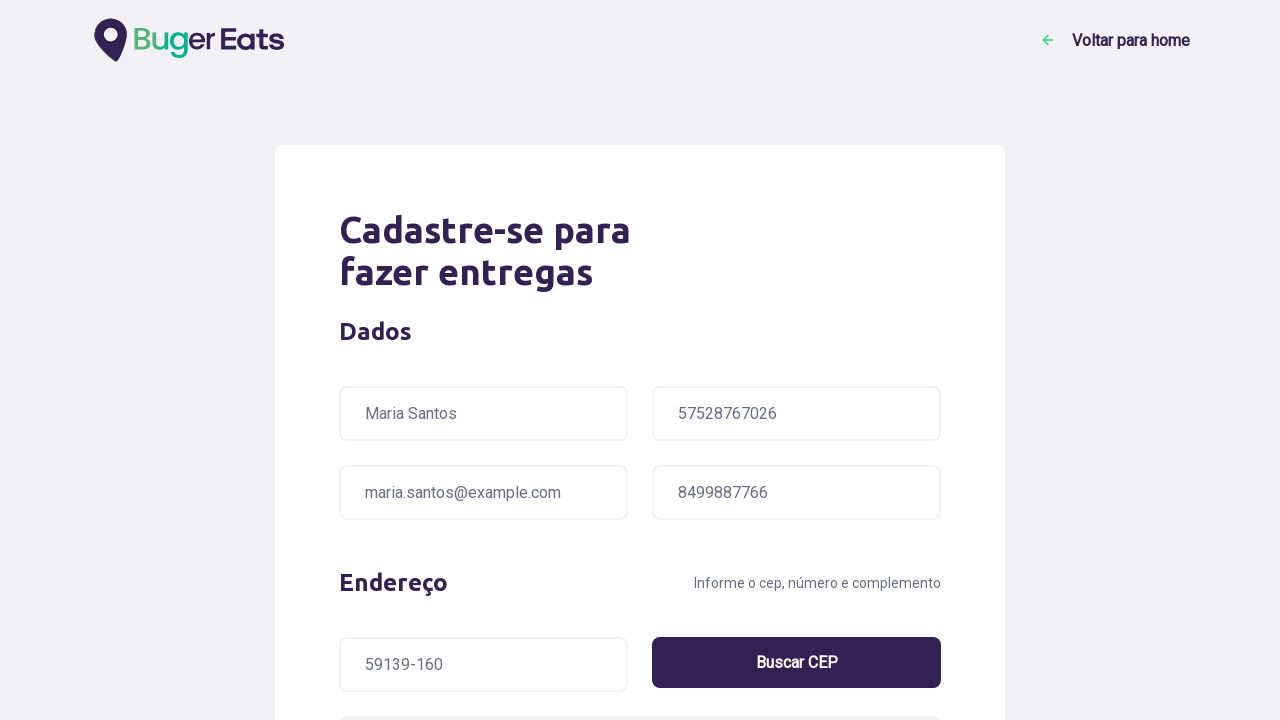

Clicked button to search for address by postal code at (796, 662) on [type='button']
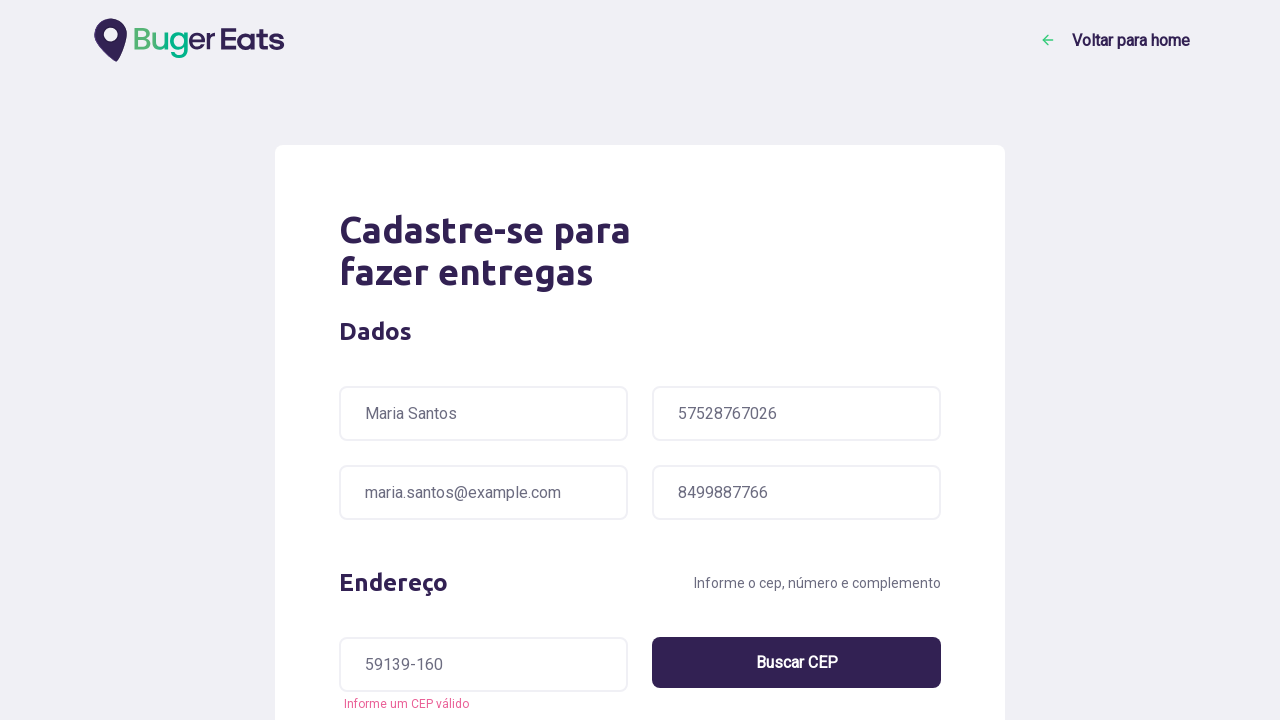

Waited 1 second for address fields to populate
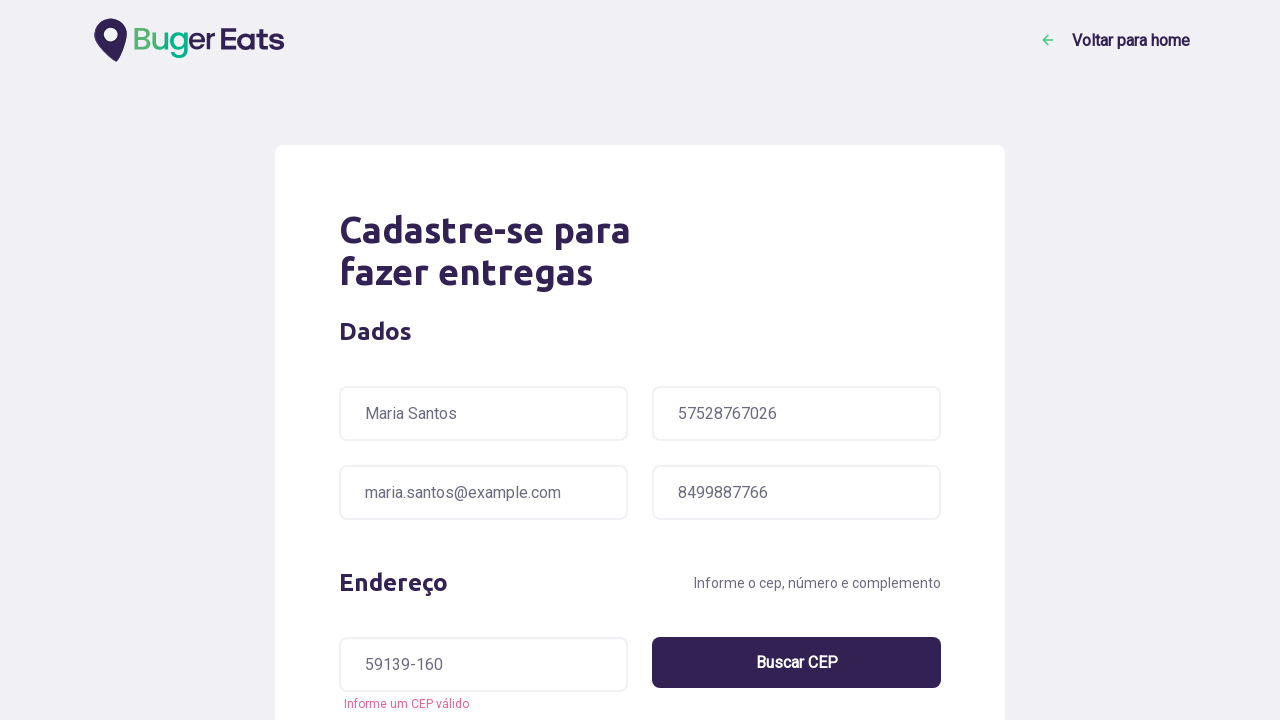

Filled address number field with '42' on input[name='address-number']
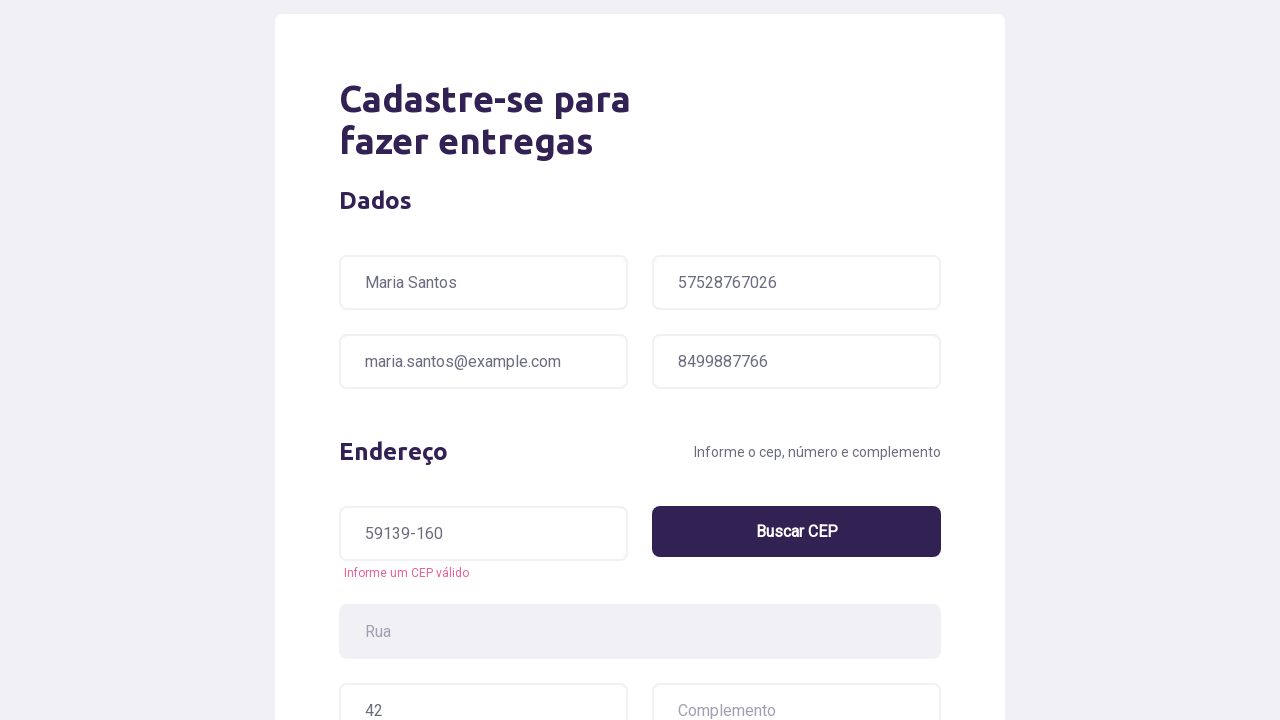

Selected bike as the delivery method at (640, 360) on xpath=//*[@id='page-deliver']/form/fieldset[3]/ul/li[2]
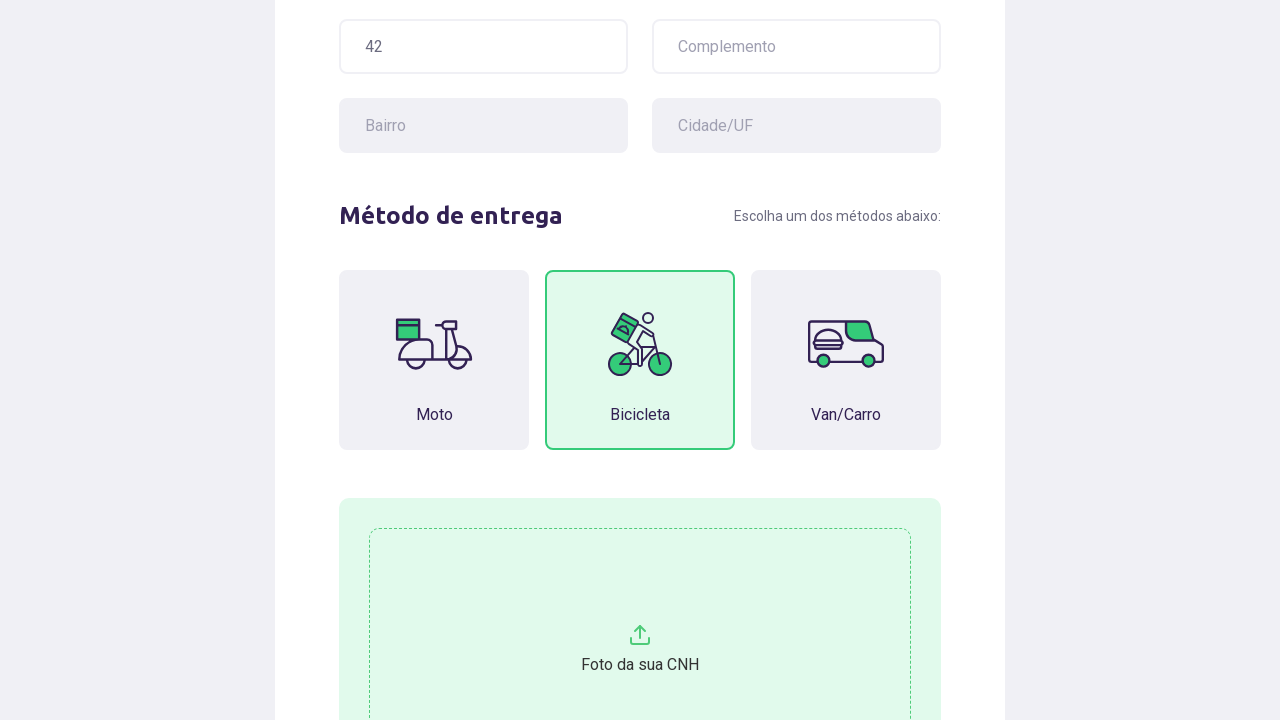

Clicked submit button to complete registration at (811, 548) on .button-success
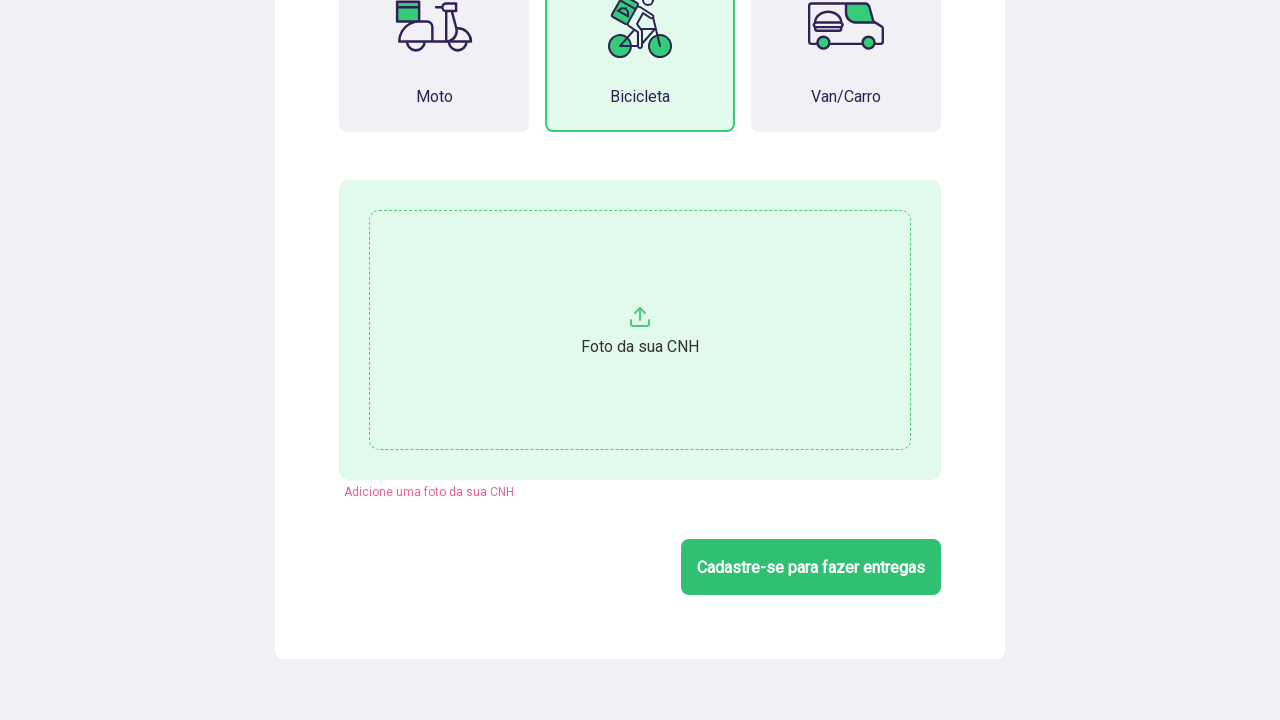

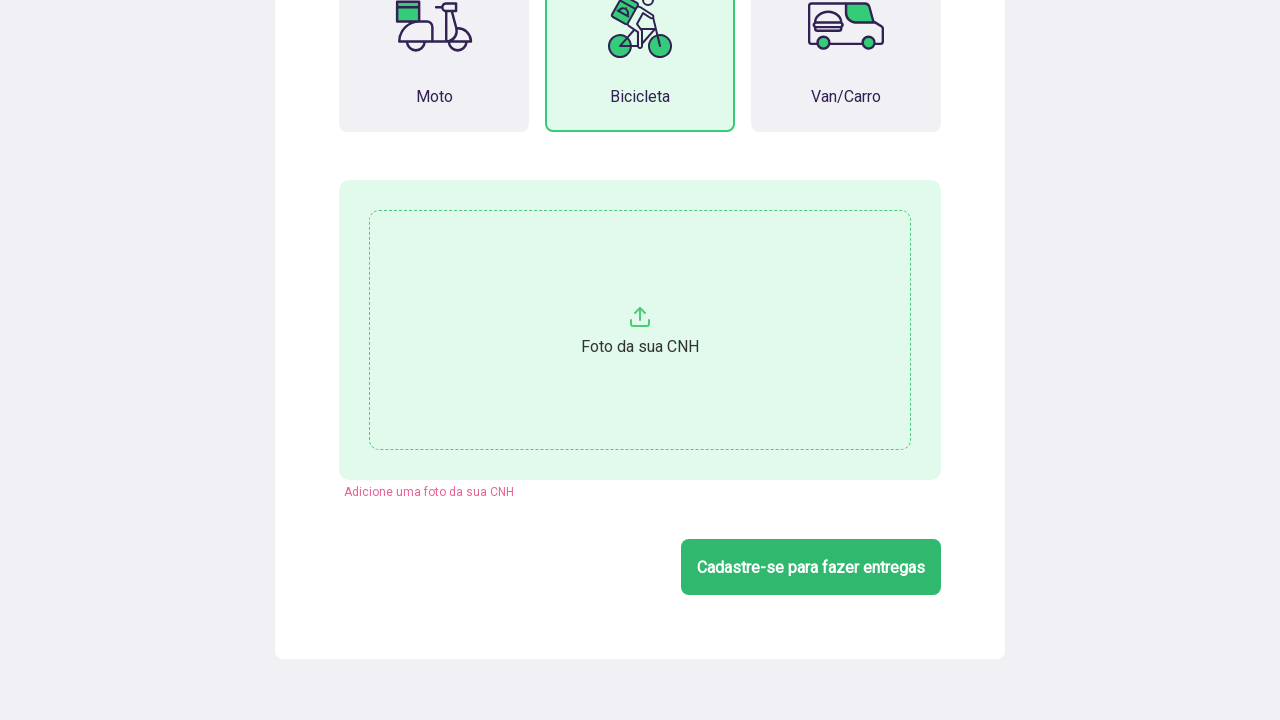